Opens a test blog page and a registration page in a new tab, then switches back to fill out a contact form with name, email, phone, and message fields

Starting URL: https://testautomationpractice.blogspot.com/

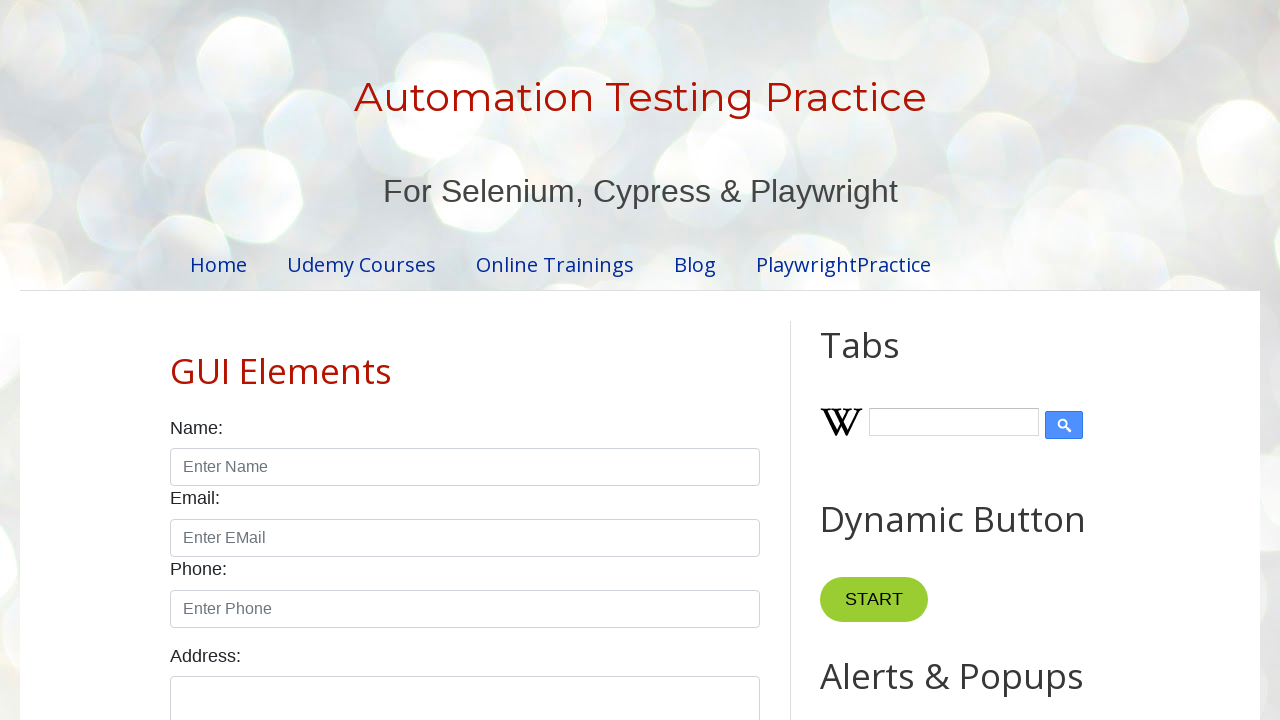

Navigated to test blog page at https://testautomationpractice.blogspot.com/
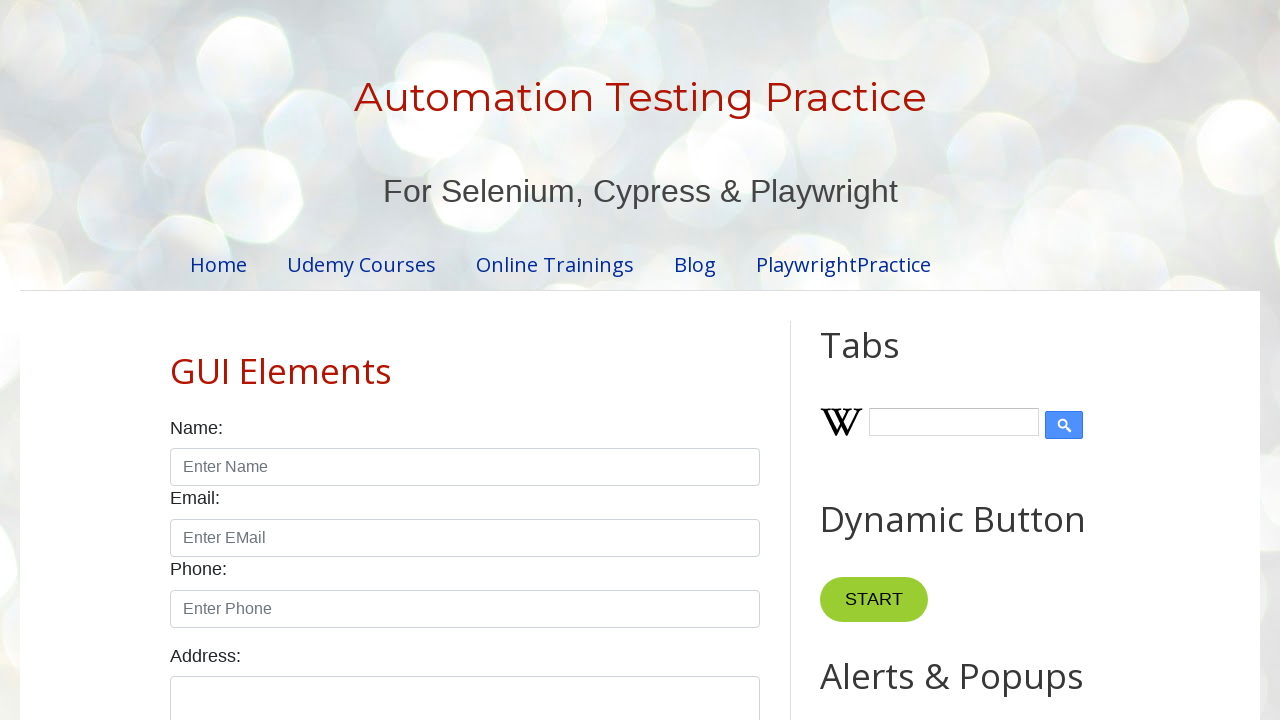

Opened new tab for registration page
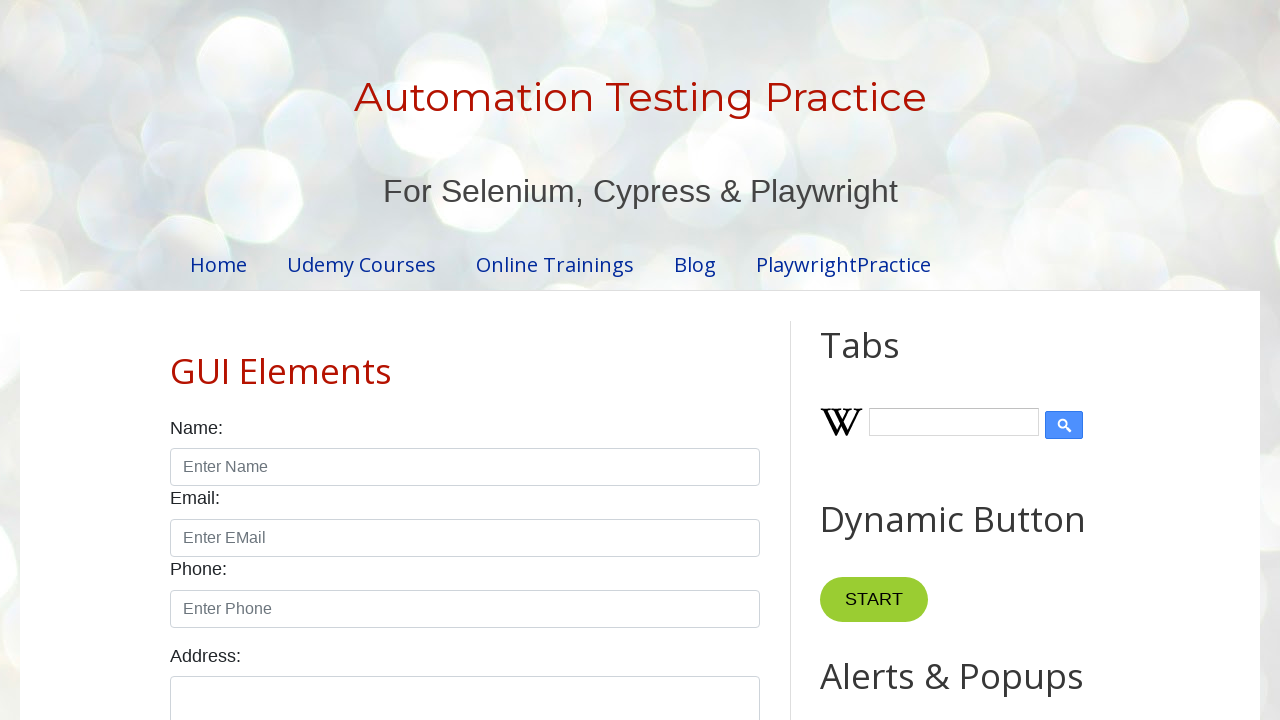

Navigated to registration page in new tab
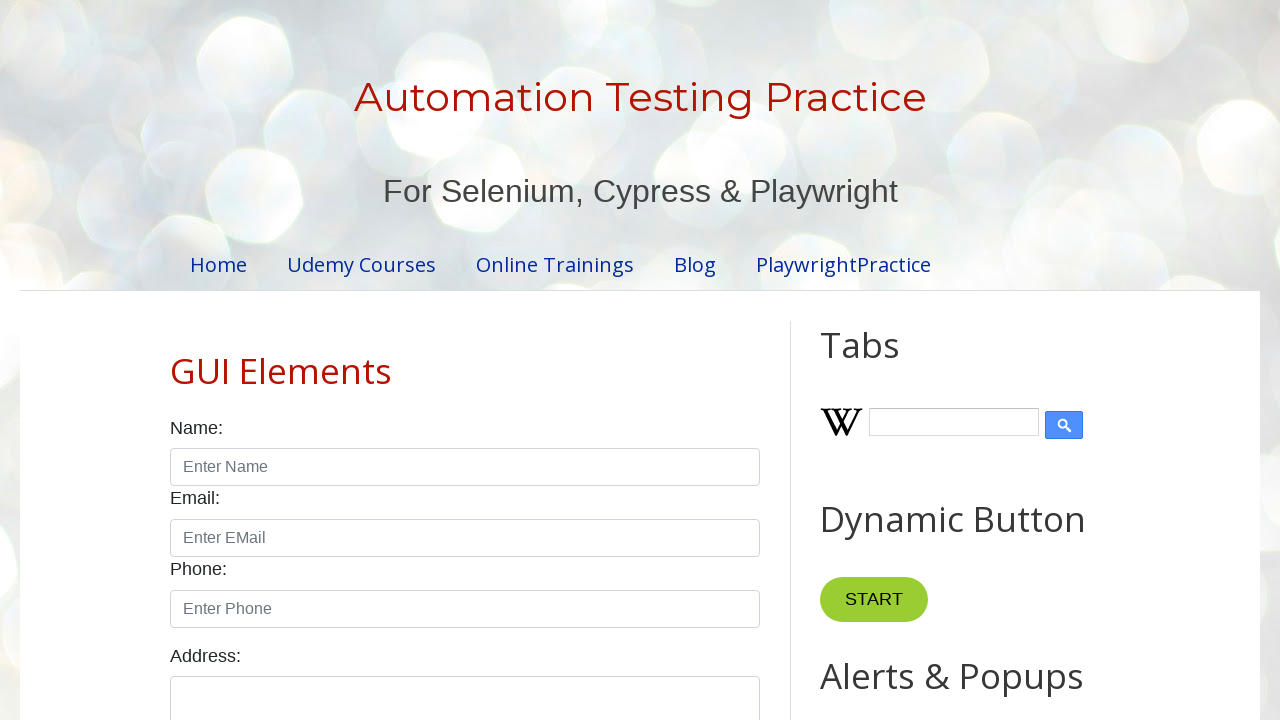

Filled name field with 'Srinivas' on #name
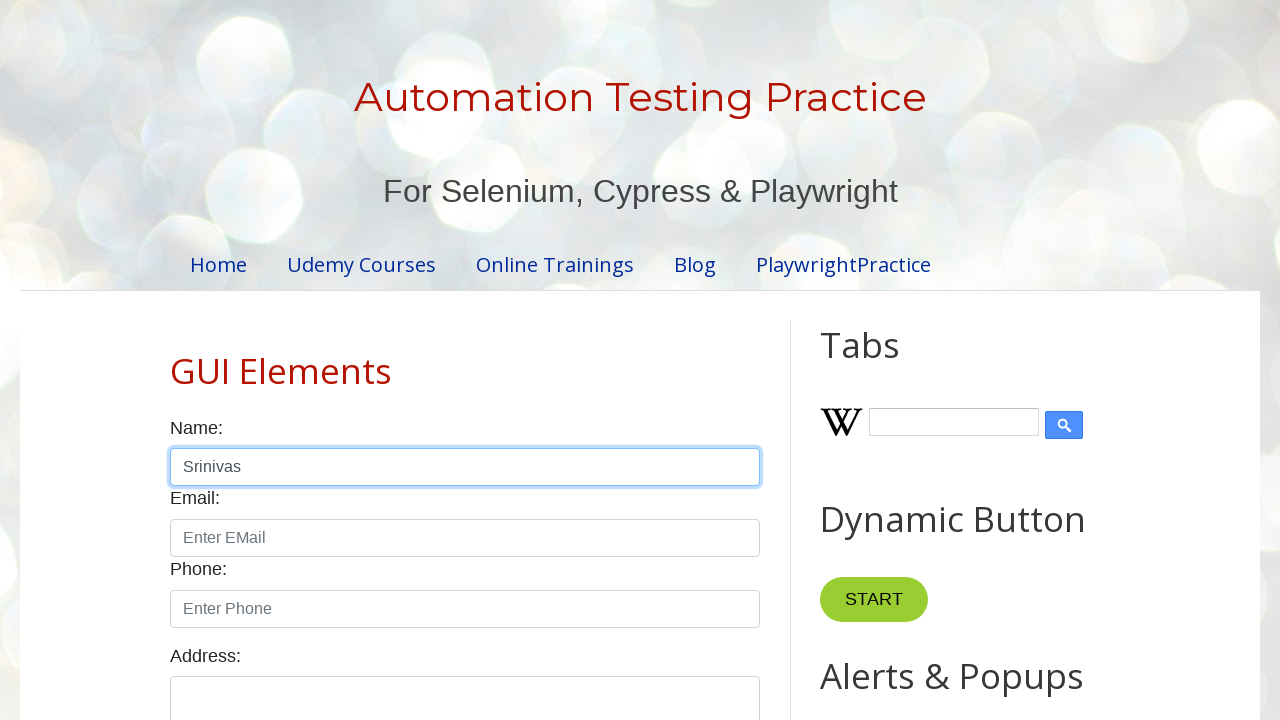

Filled email field with 'Sri@test.com' on #email
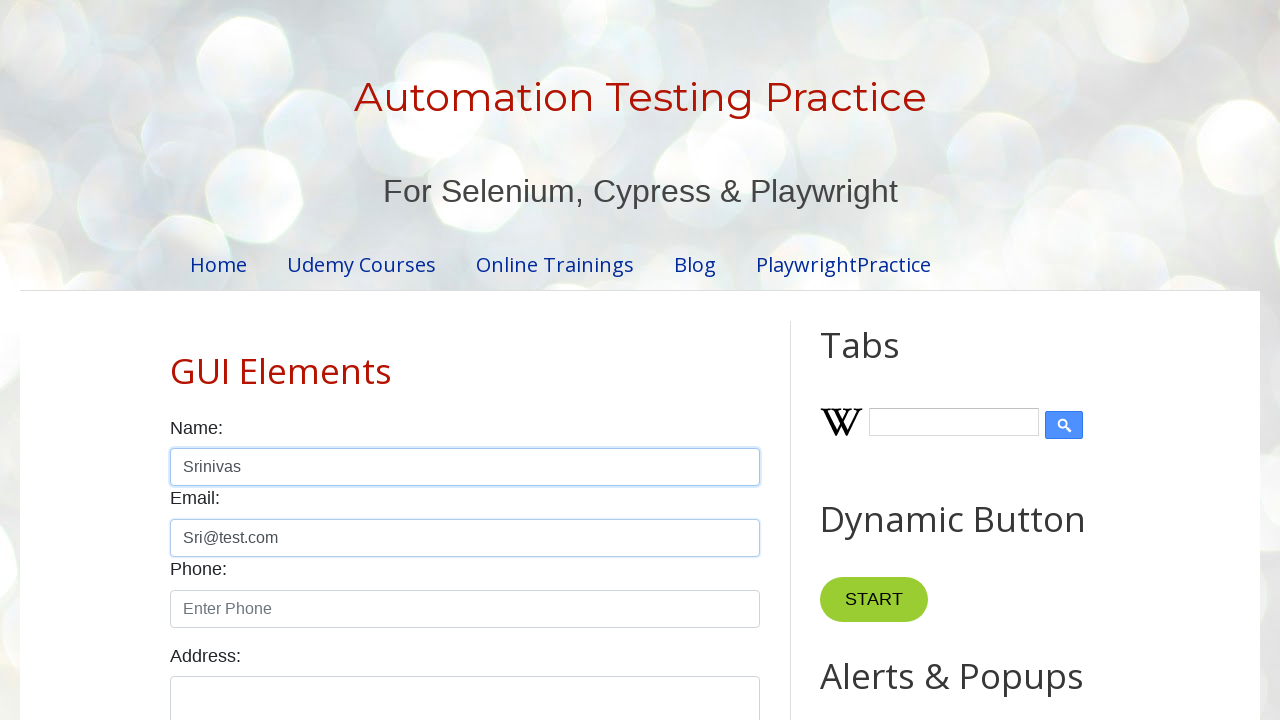

Filled phone field with '+9876543' on #phone
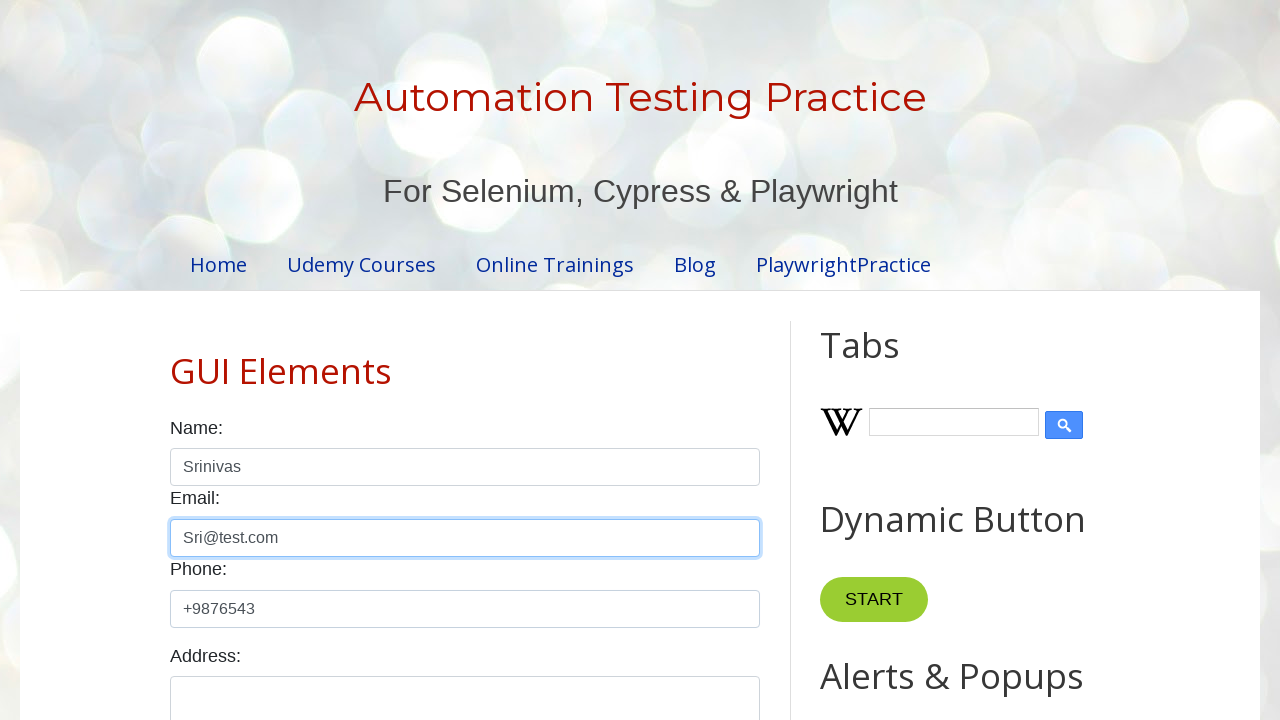

Filled message textarea with 'Testing my 1st webelement interaction' on #textarea
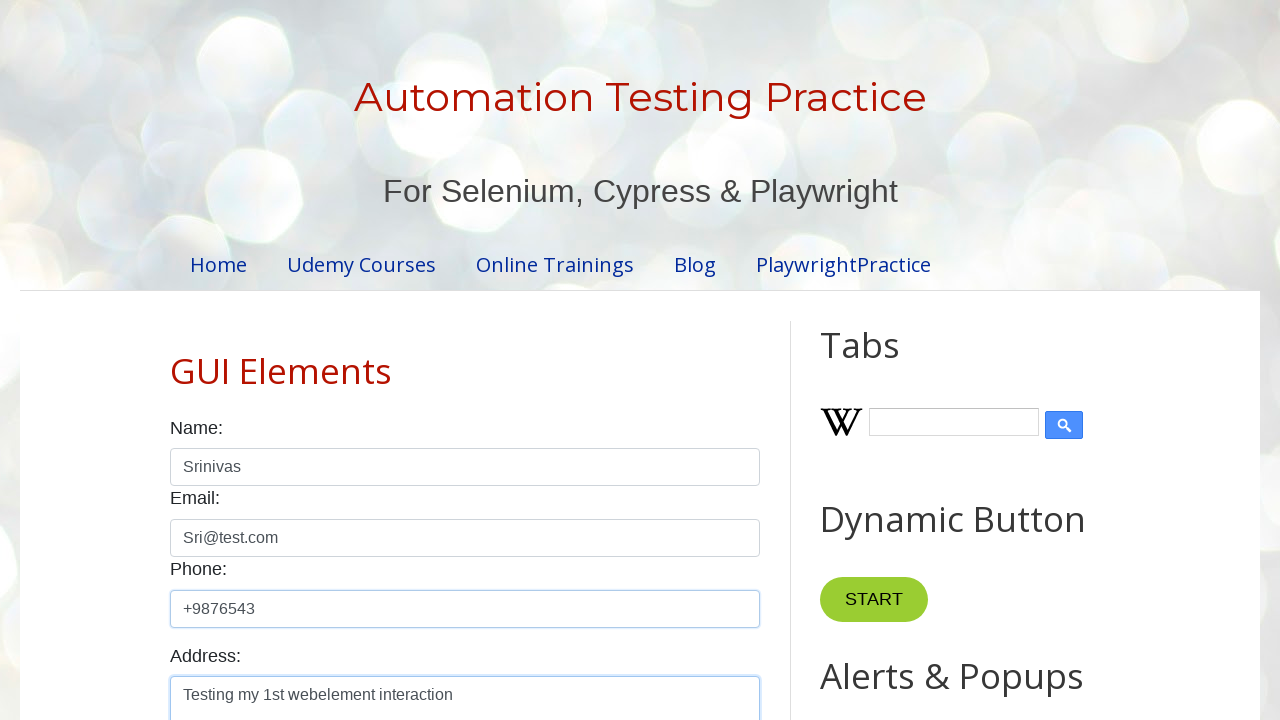

Closed registration page tab
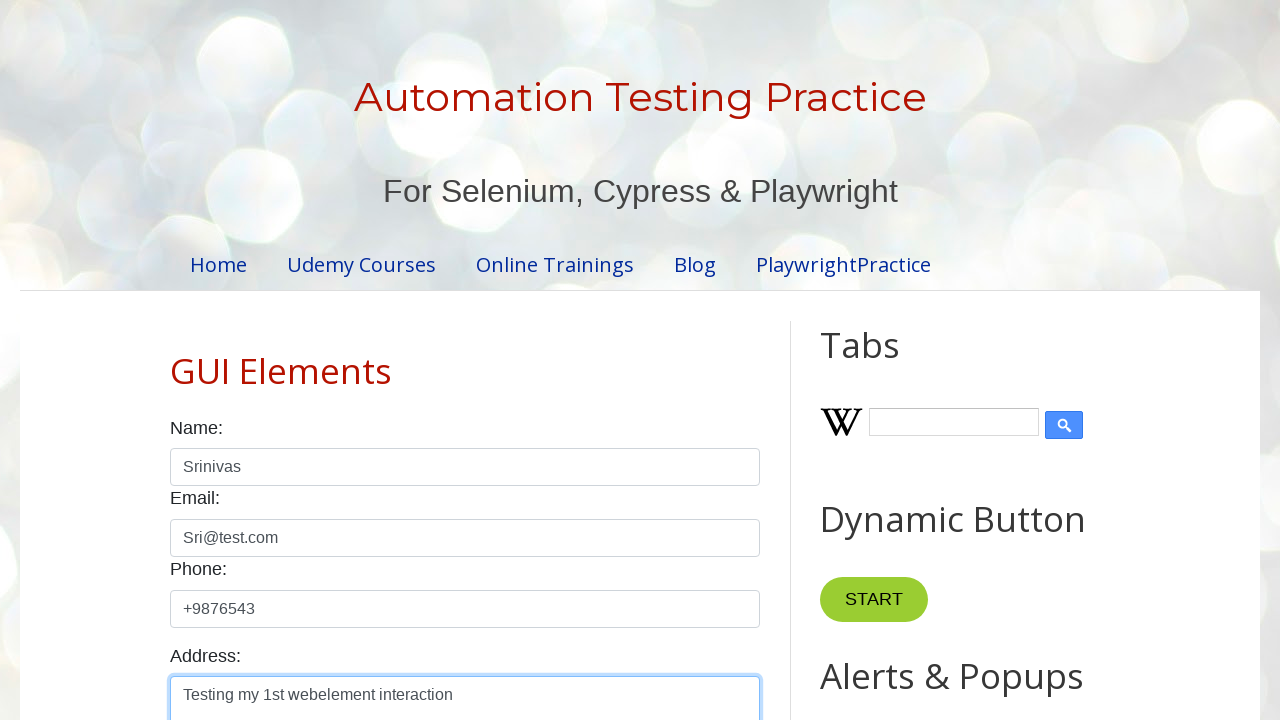

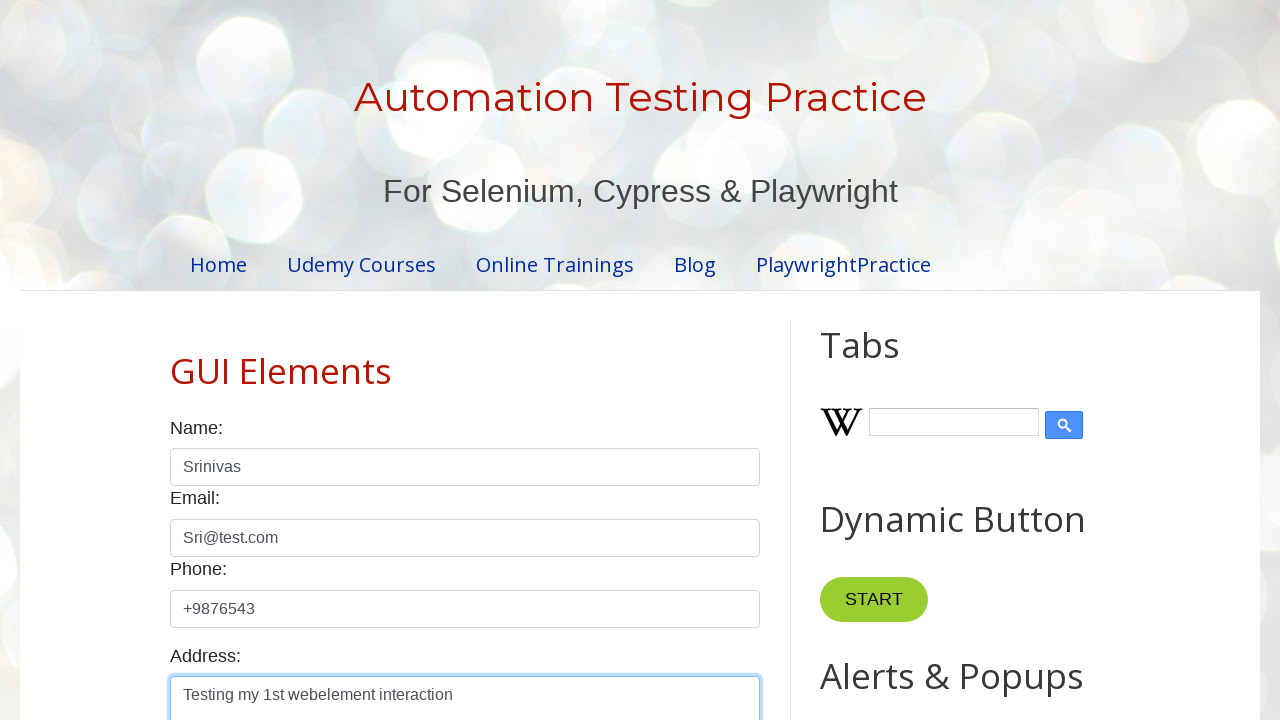